Tests auto-suggested dropdown functionality by typing partial text and selecting a specific country from the suggestions

Starting URL: https://rahulshettyacademy.com/AutomationPractice/

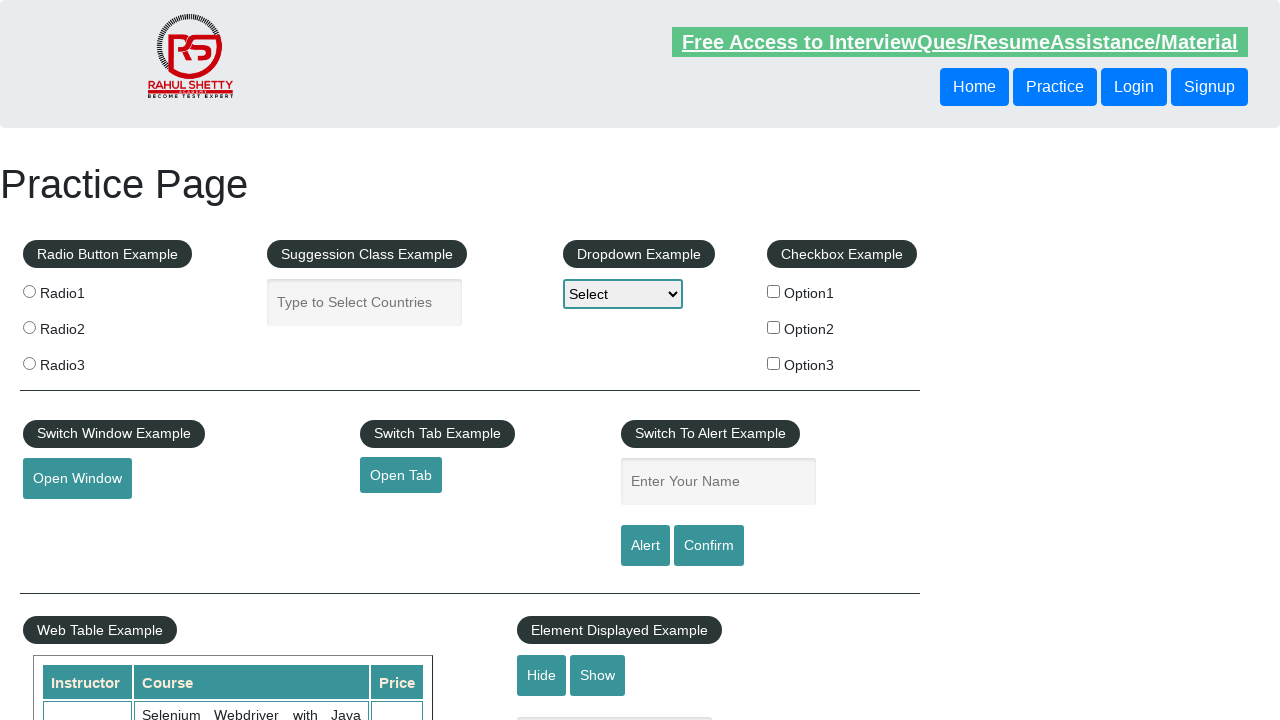

Clicked on the autocomplete dropdown field at (365, 302) on #autocomplete
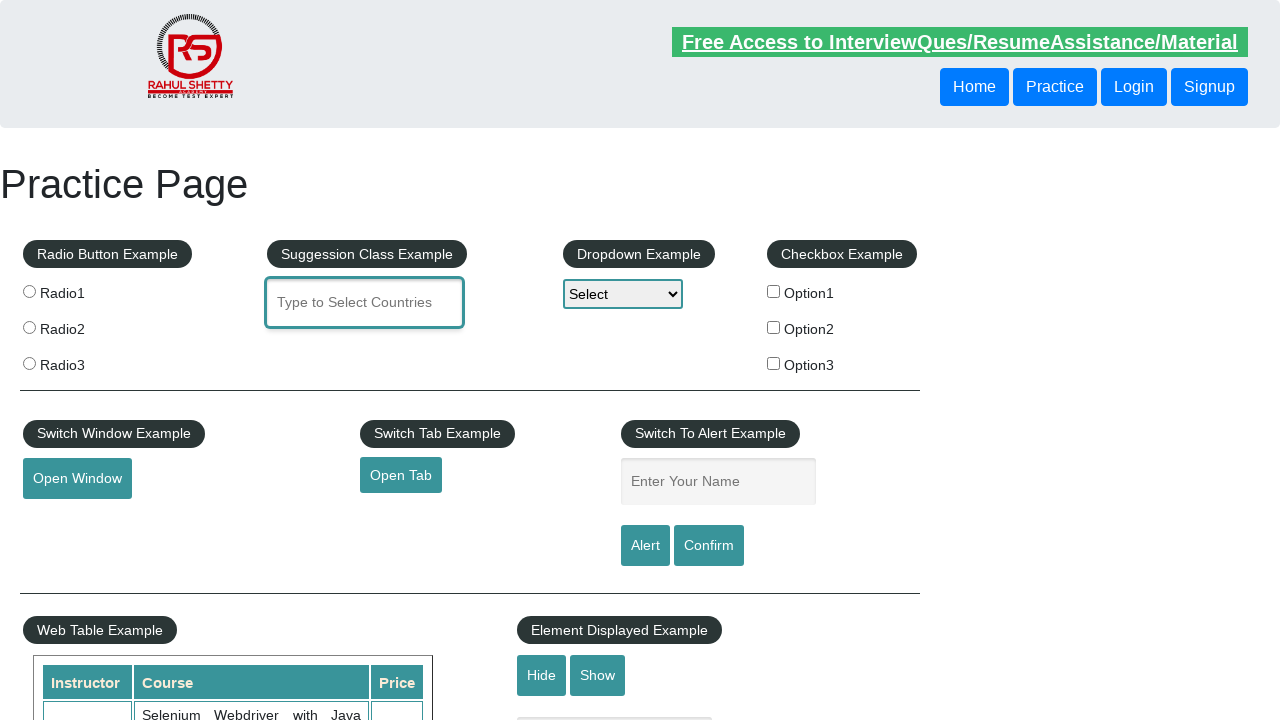

Typed 'Ind' to trigger country suggestions on #autocomplete
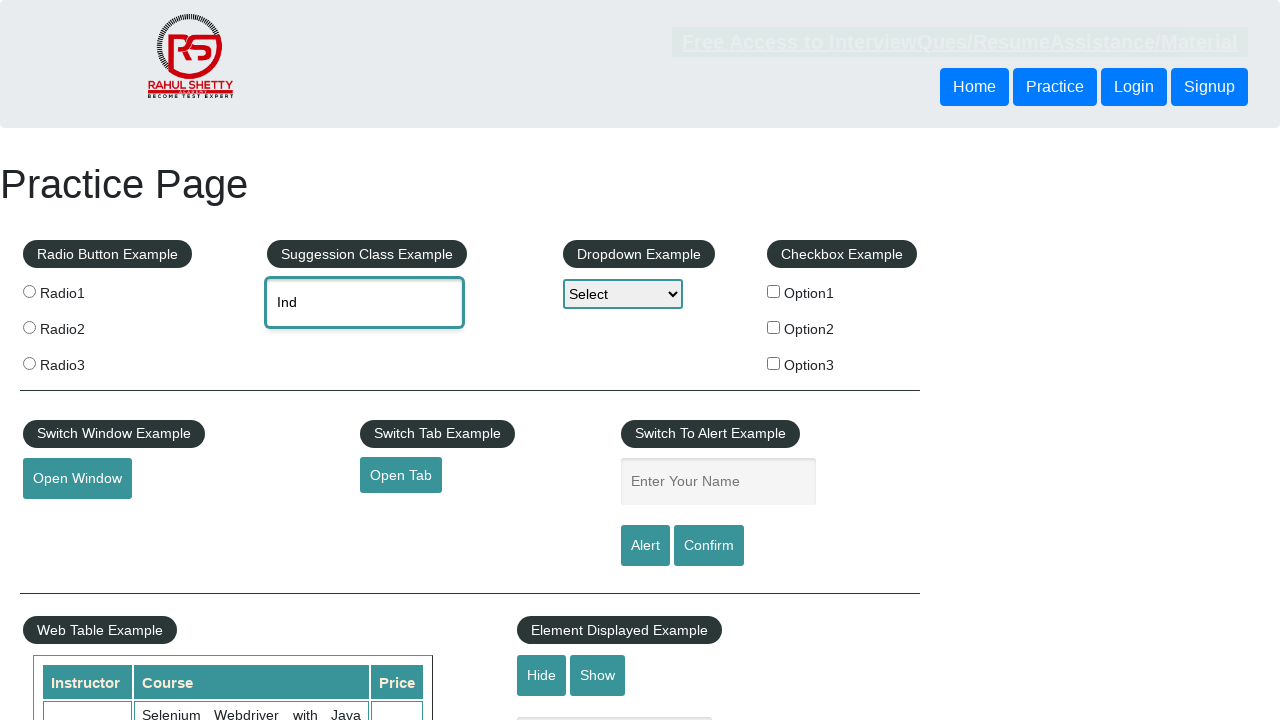

Auto-suggested dropdown items loaded
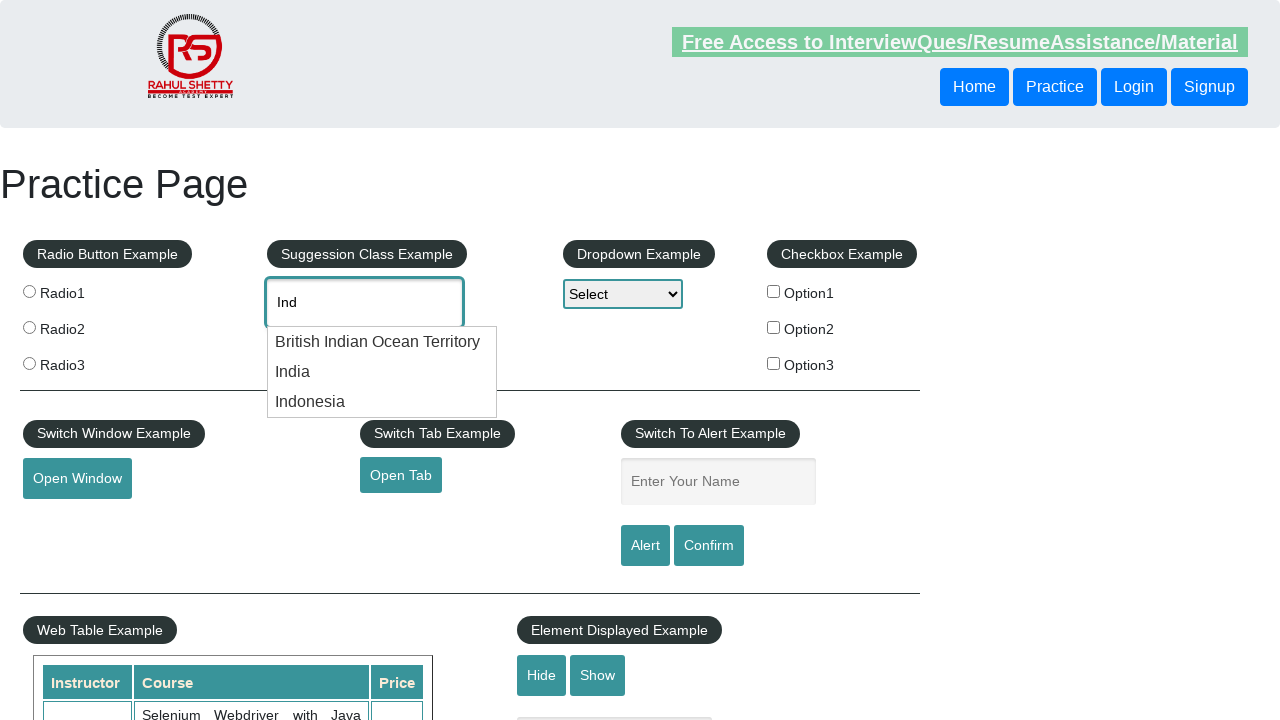

Selected 'Indonesia' from the dropdown suggestions at (382, 402) on .ui-menu-item >> nth=2
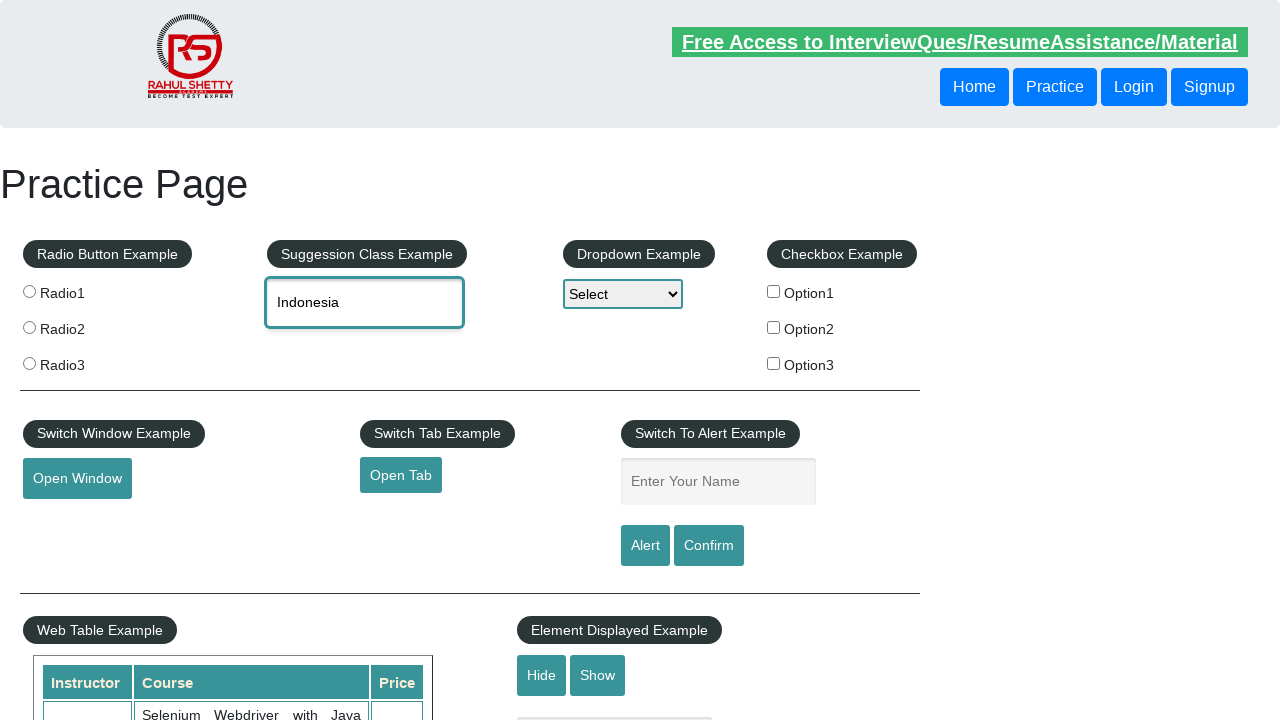

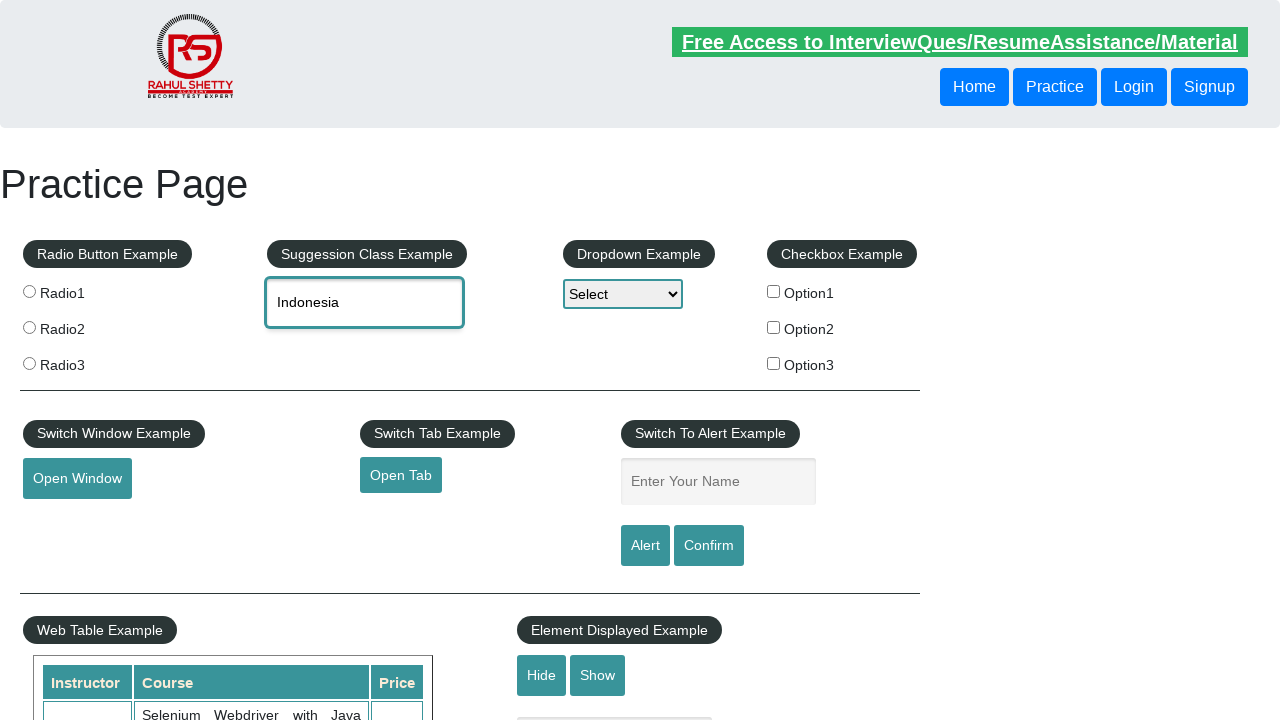